Tests navigation on the Training Support website by verifying the homepage title, clicking the about link, and verifying the about page title.

Starting URL: https://v1.training-support.net

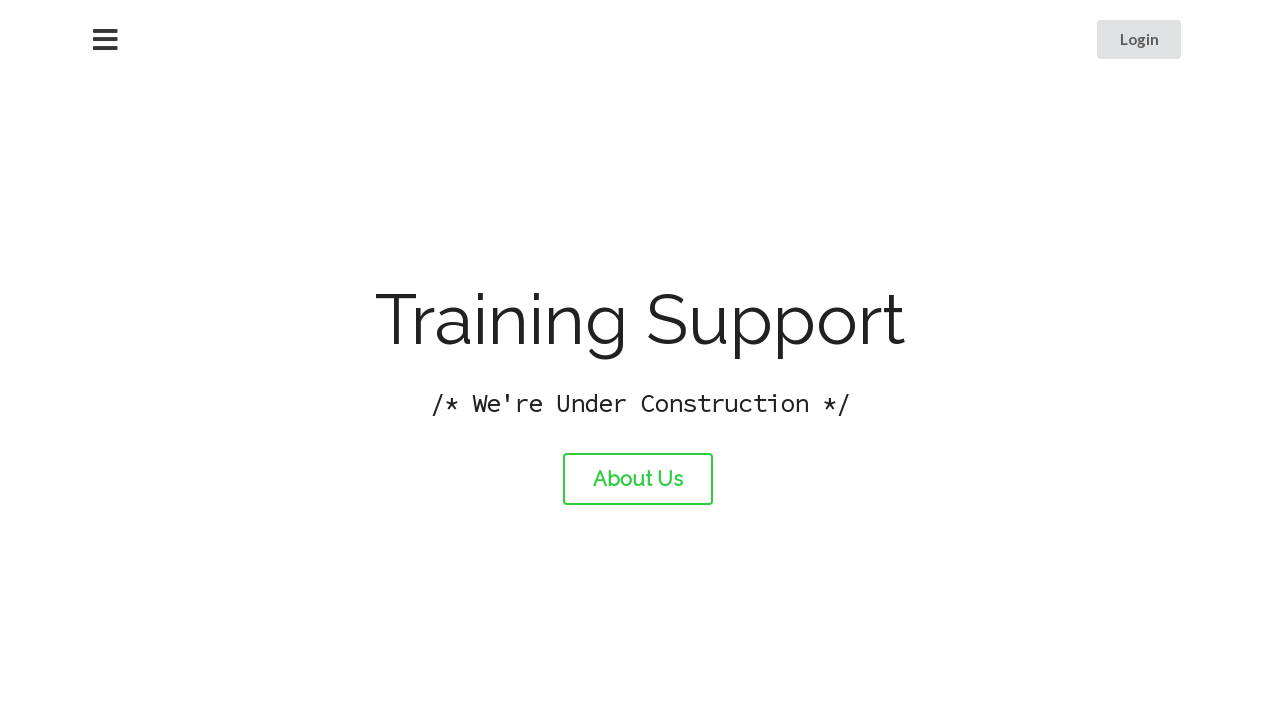

Verified homepage title is 'Training Support'
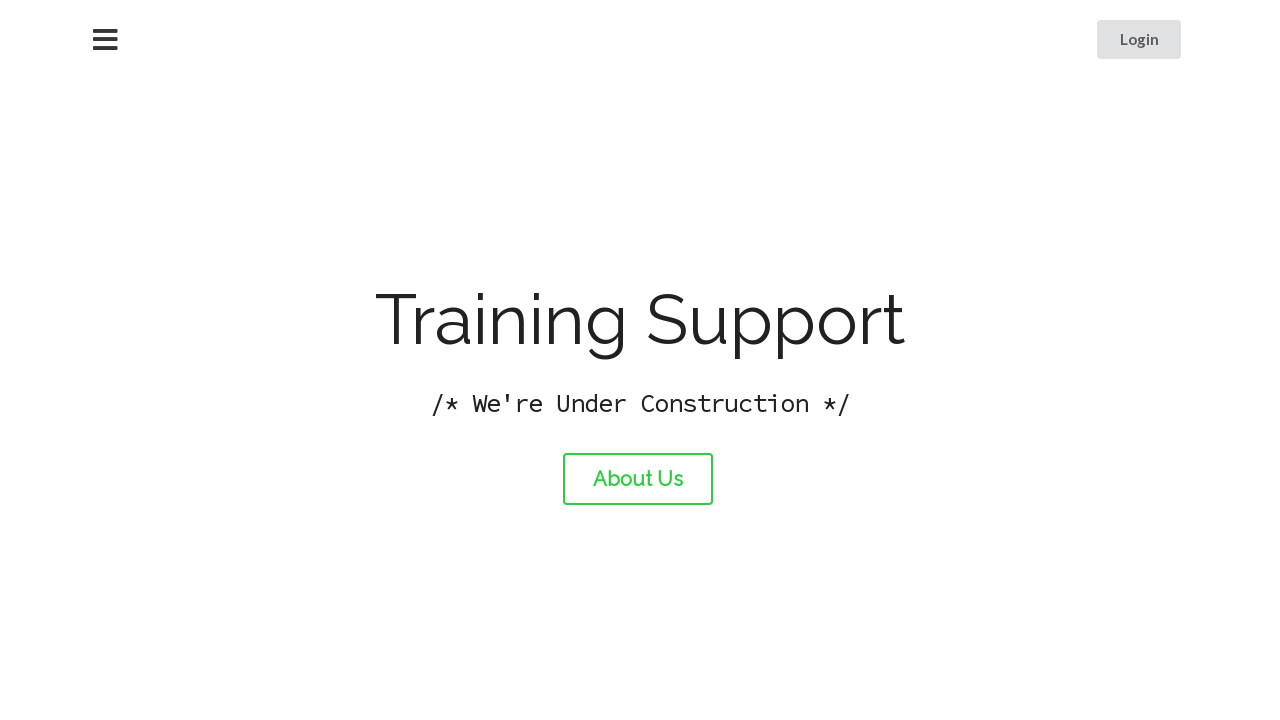

Clicked the about link at (638, 479) on #about-link
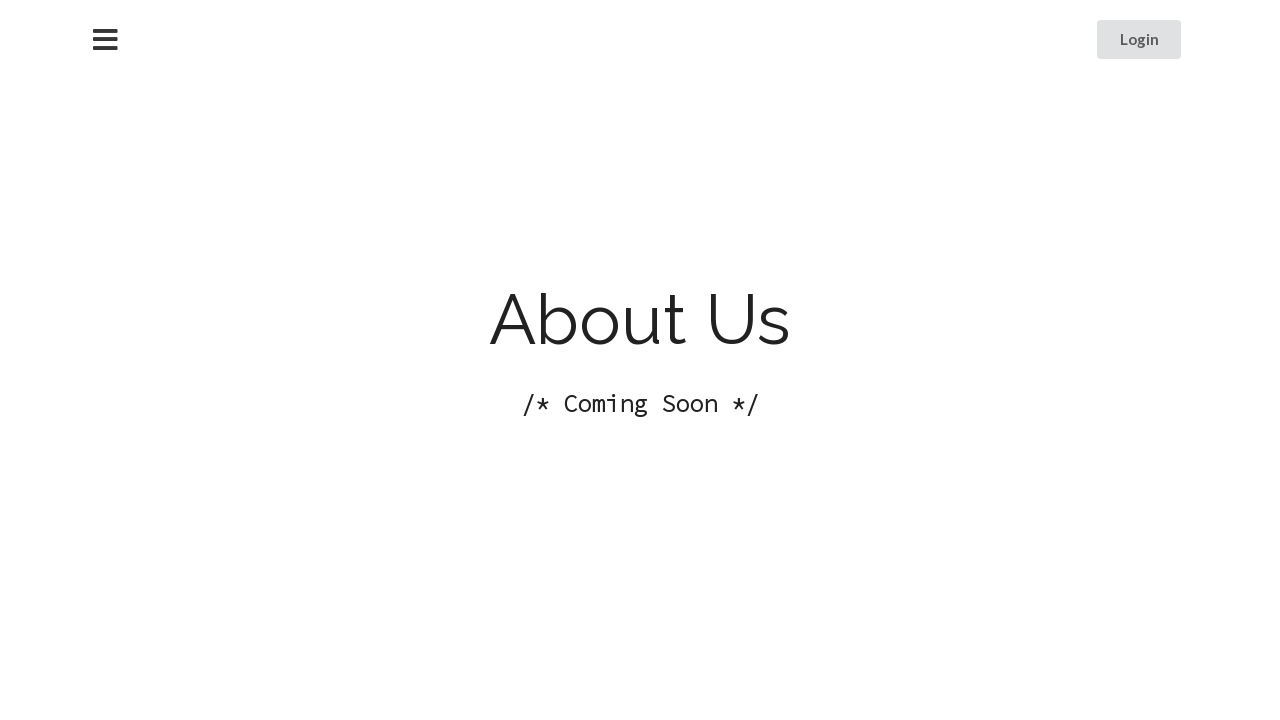

About page navigation completed and DOM loaded
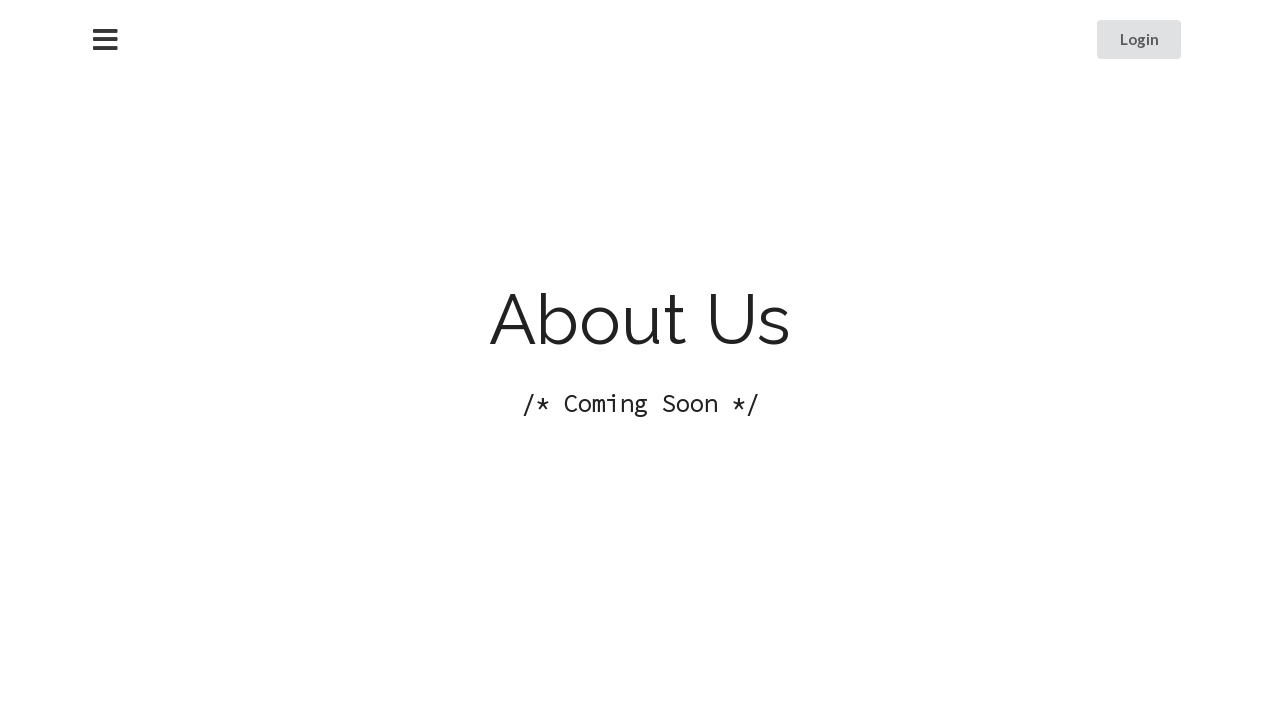

Verified about page title is 'About Training Support'
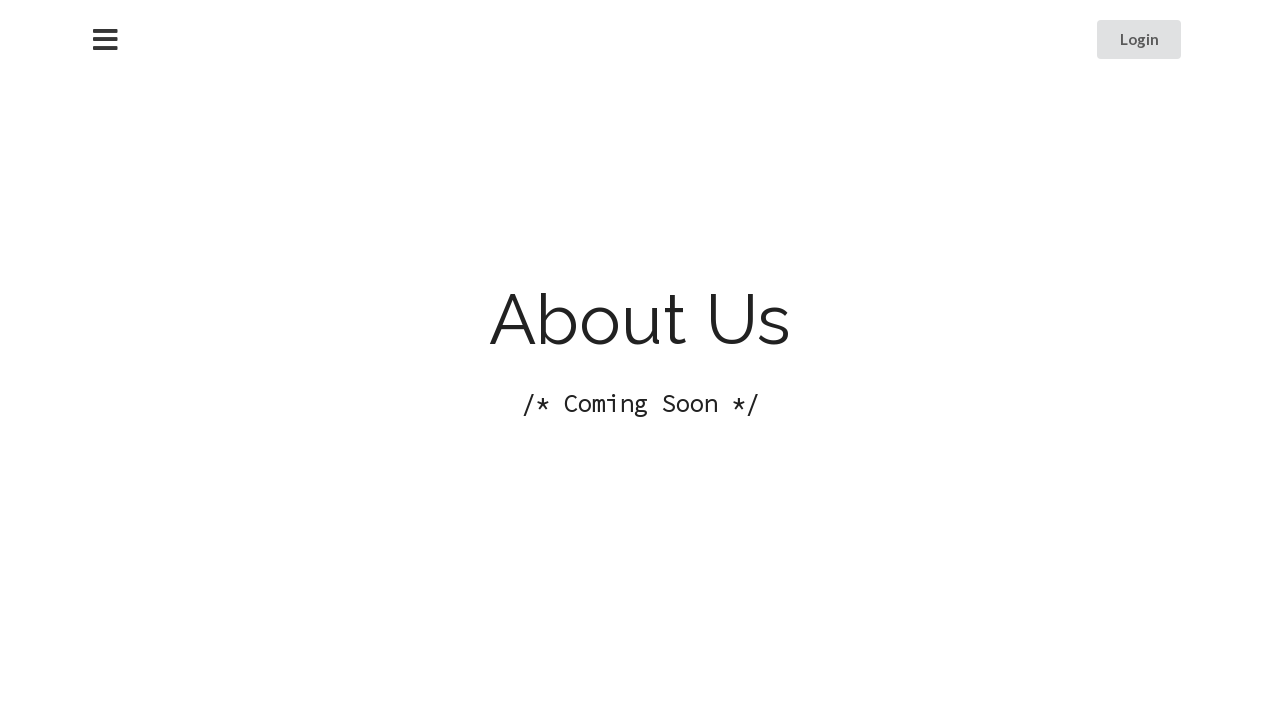

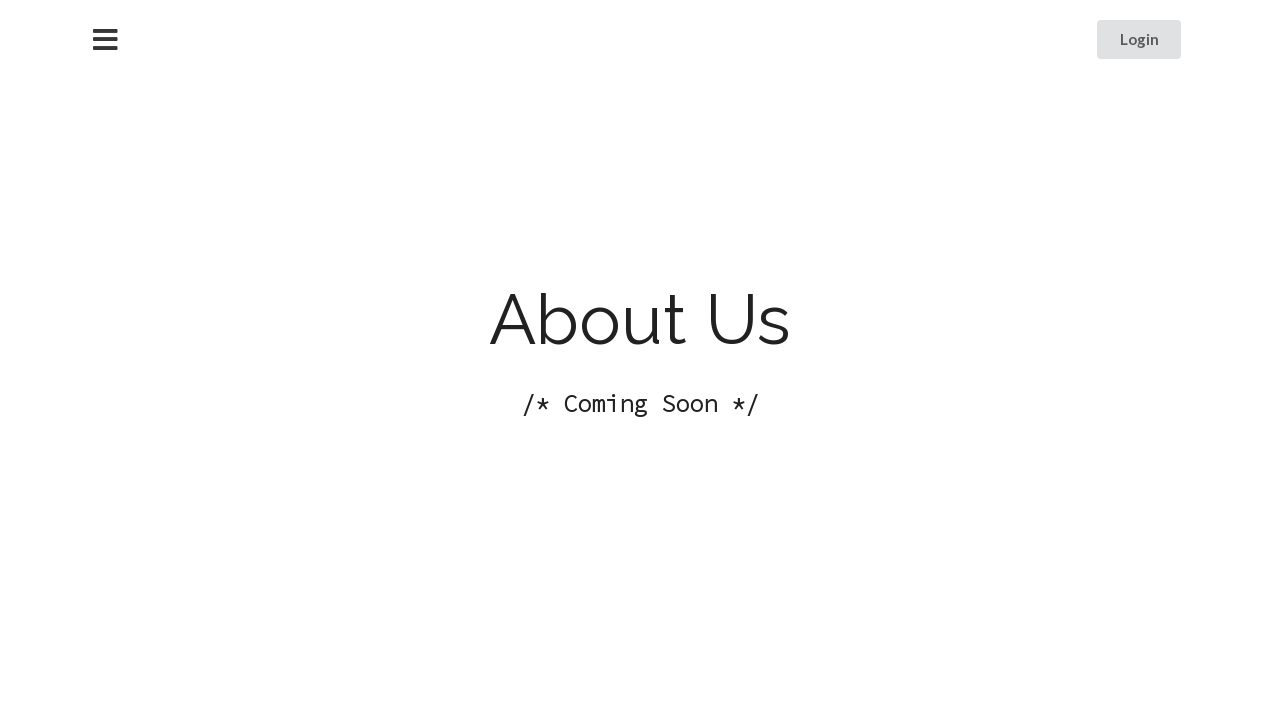